Navigates to Flipkart homepage and verifies the page loads by checking the page title is present

Starting URL: https://www.flipkart.com/

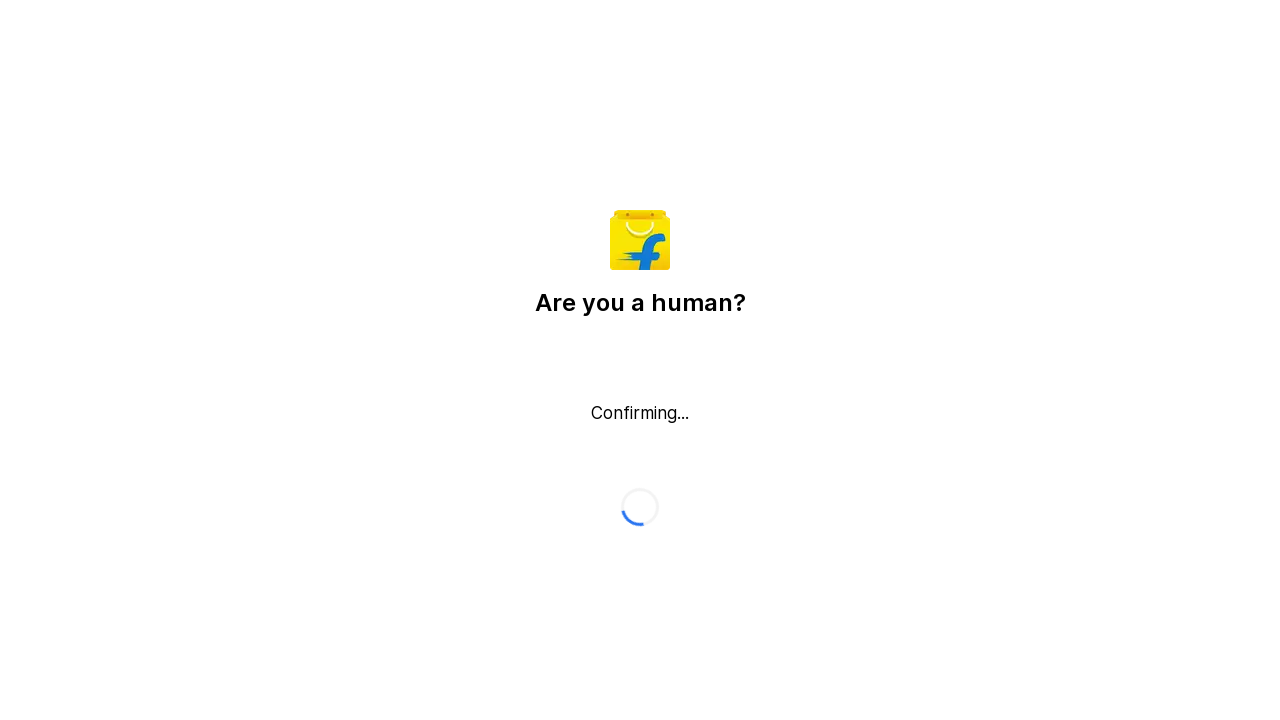

Navigated to Flipkart homepage
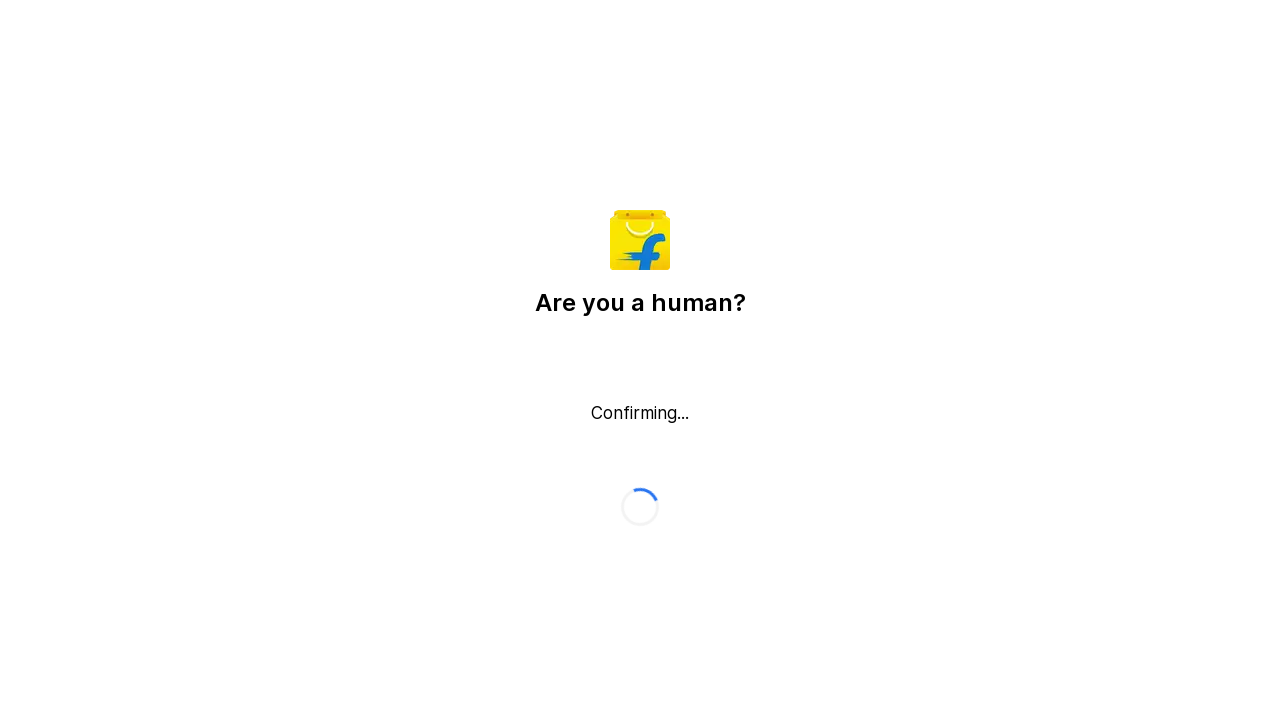

Page DOM content fully loaded
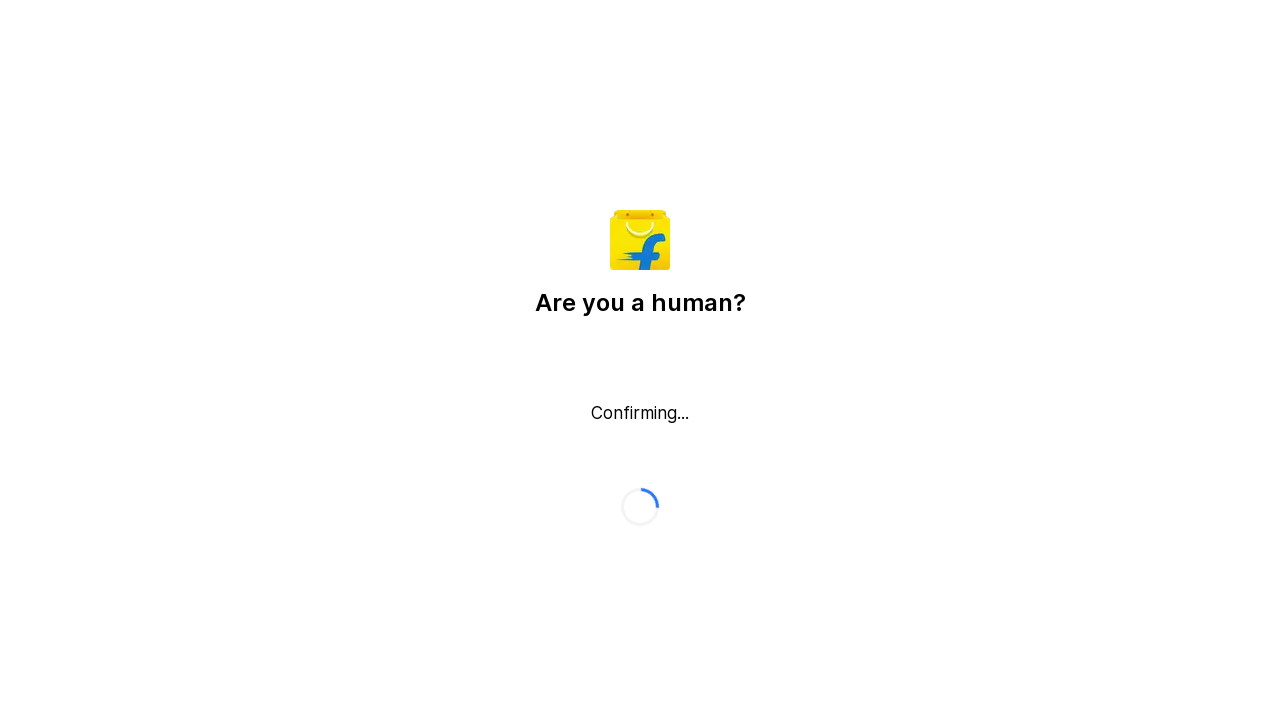

Retrieved page title: 'Flipkart reCAPTCHA'
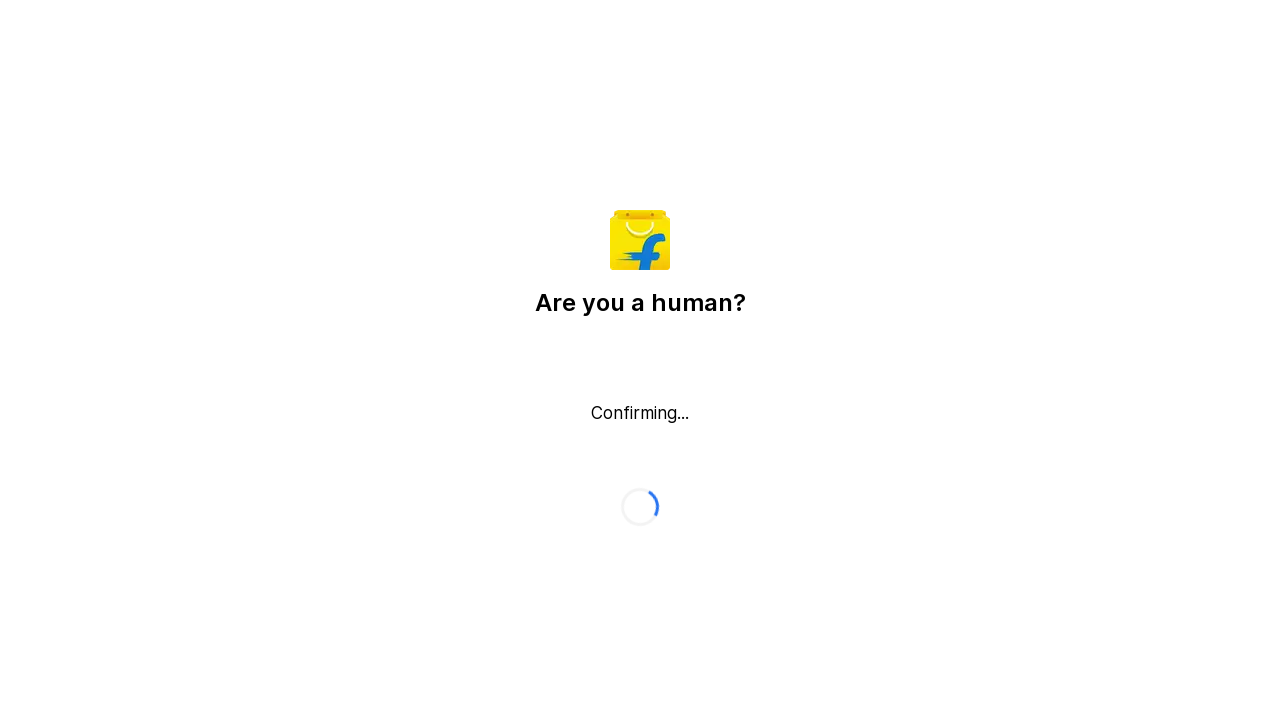

Verified page title exists and is not empty
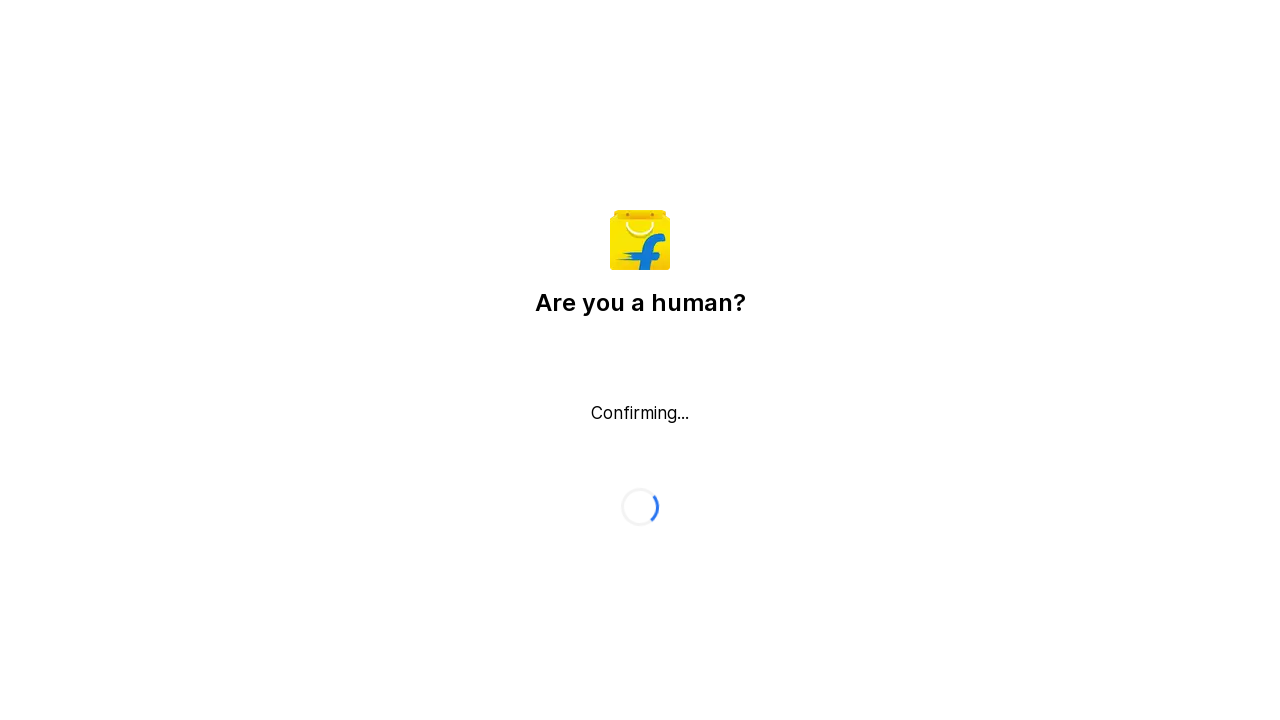

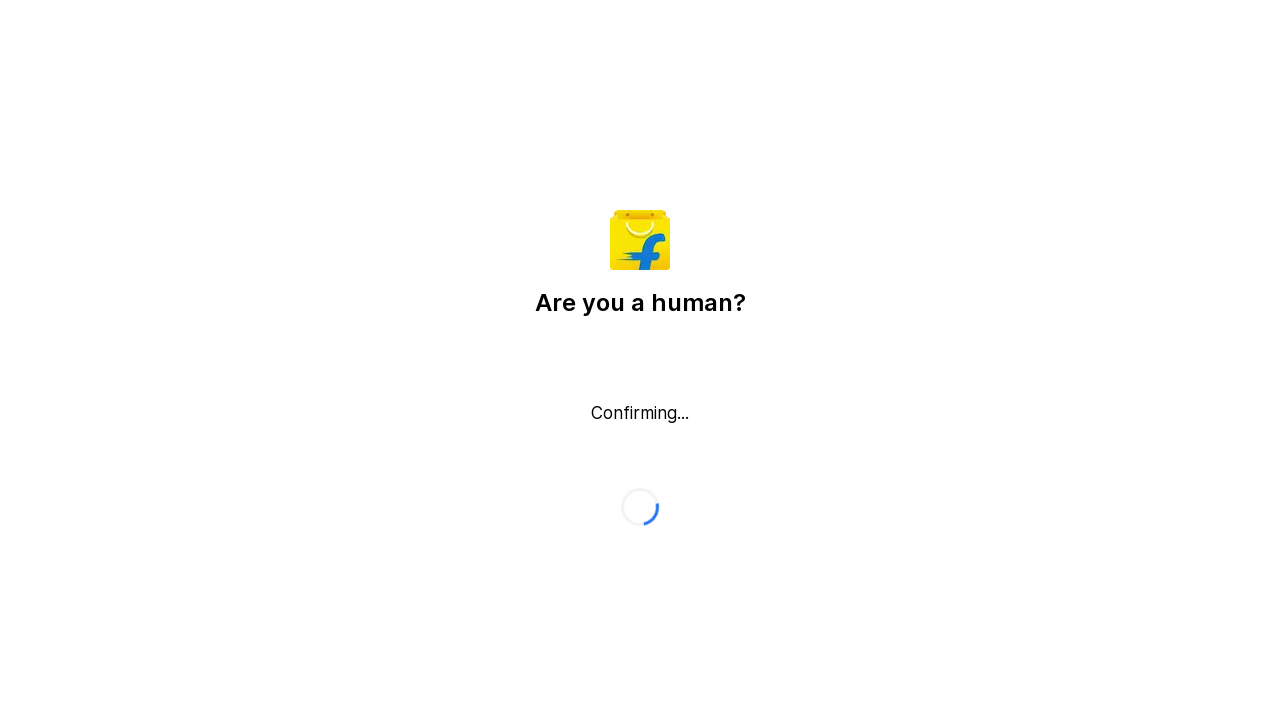